Navigates to a test automation practice blog and clicks all checkboxes on the page

Starting URL: https://testautomationpractice.blogspot.com/

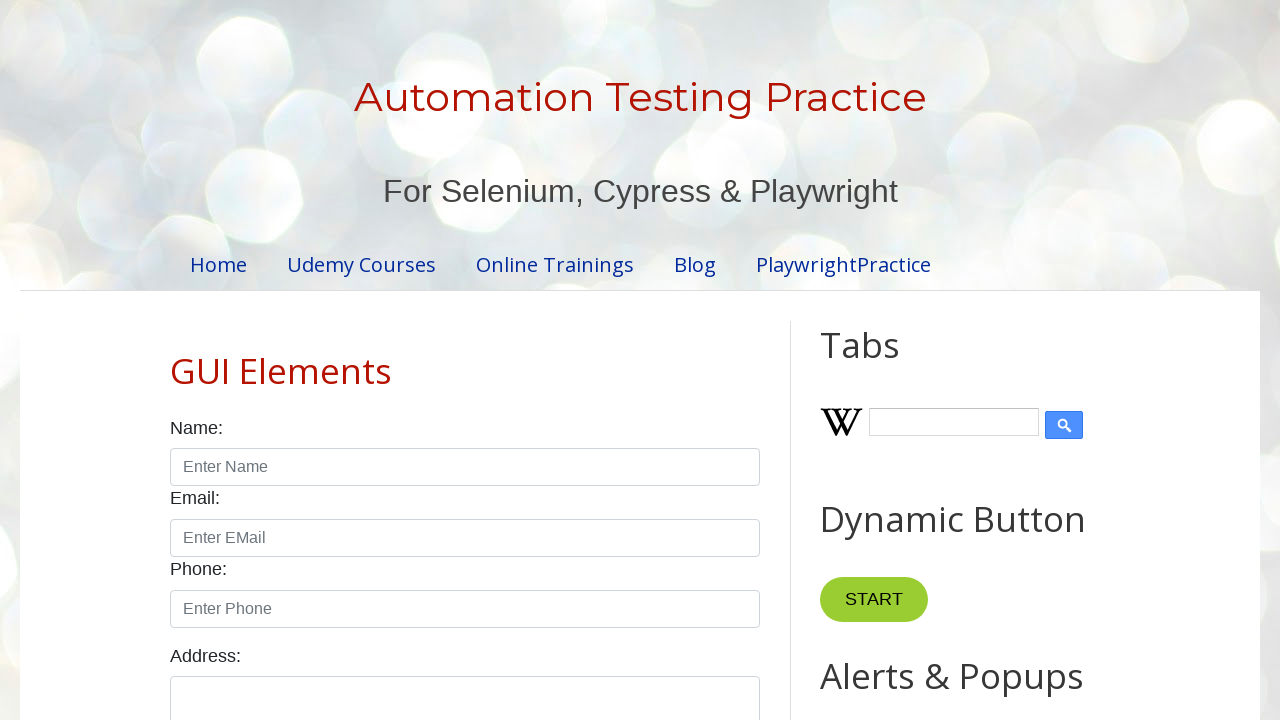

Located all checkboxes with class form-check-input on the page
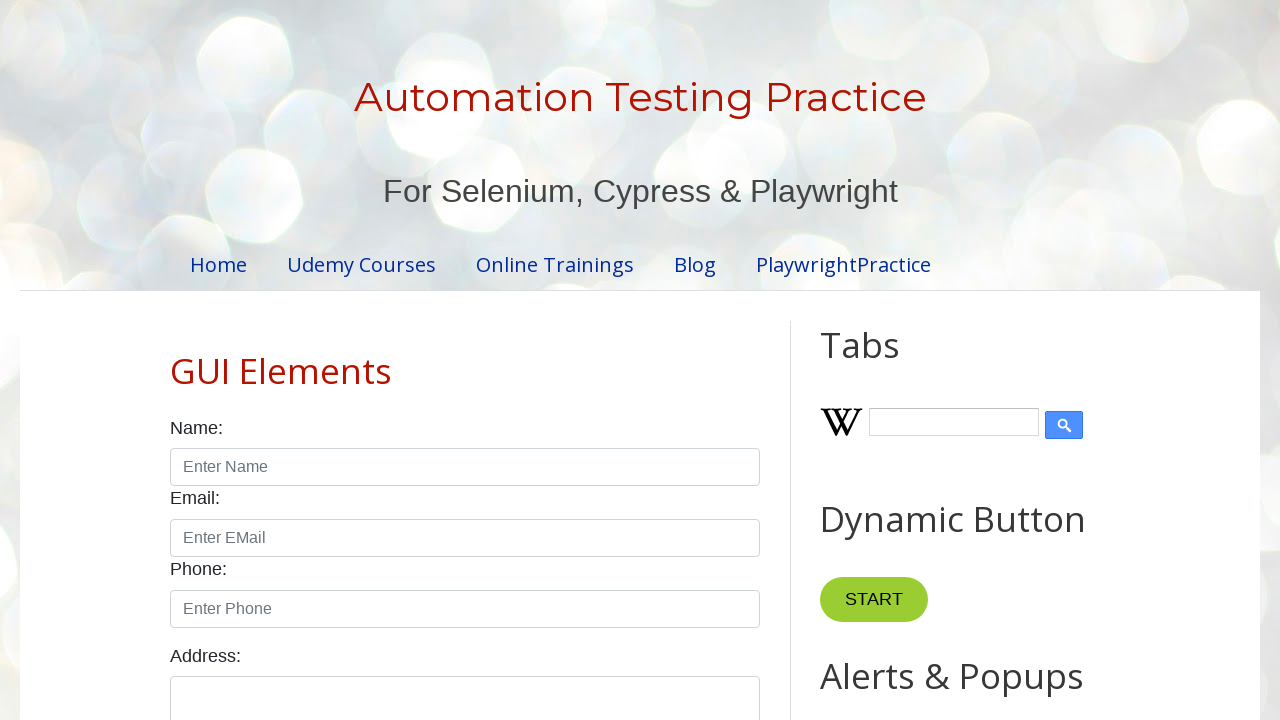

Clicked a checkbox at (176, 360) on input.form-check-input[type='checkbox'] >> nth=0
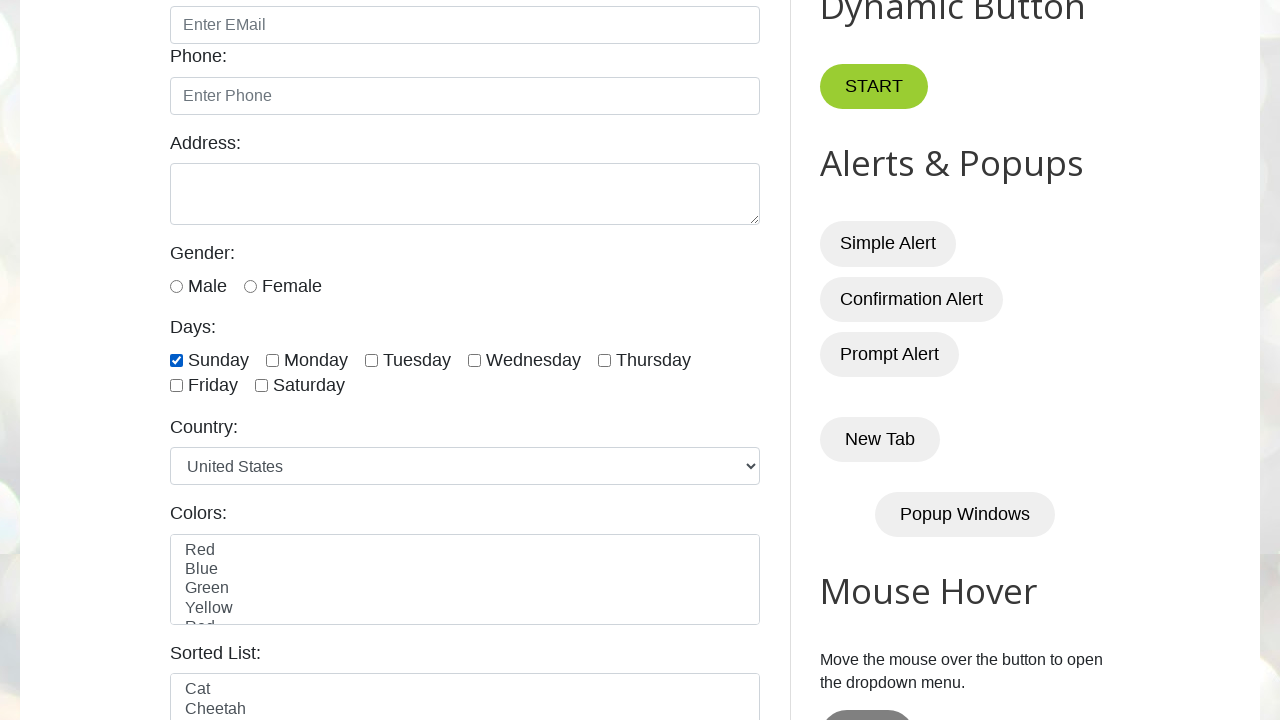

Clicked a checkbox at (272, 360) on input.form-check-input[type='checkbox'] >> nth=1
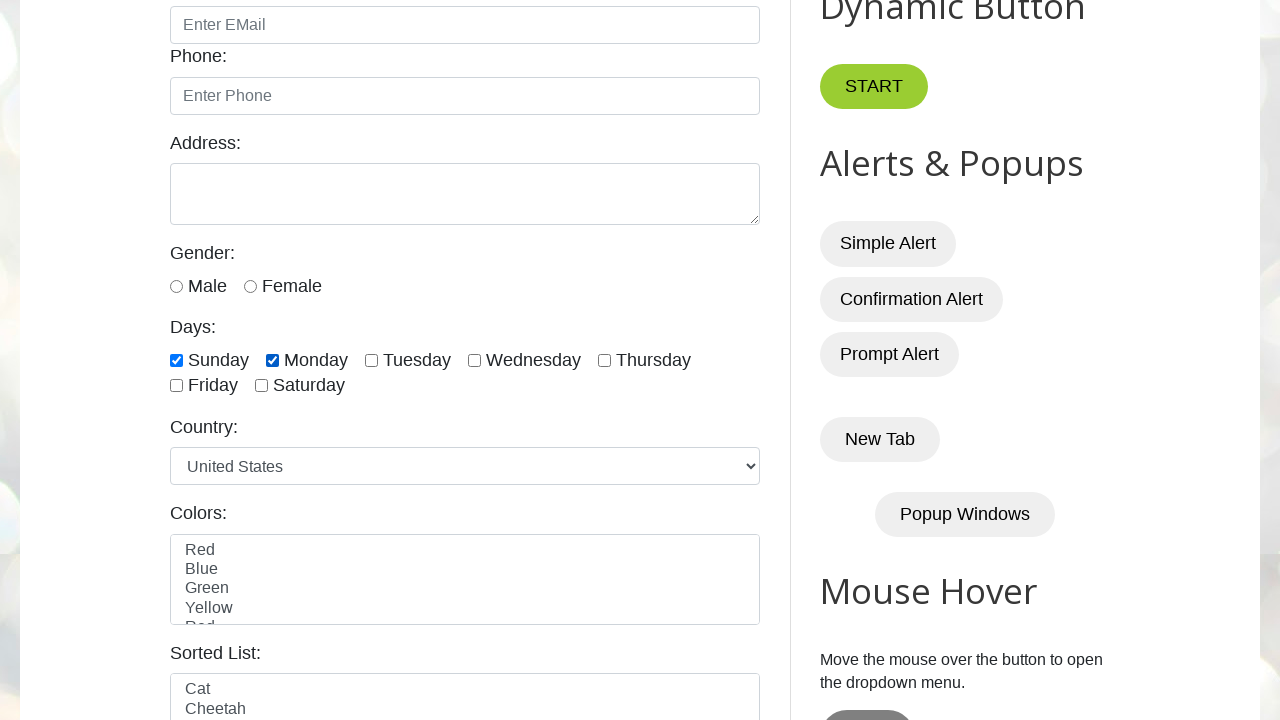

Clicked a checkbox at (372, 360) on input.form-check-input[type='checkbox'] >> nth=2
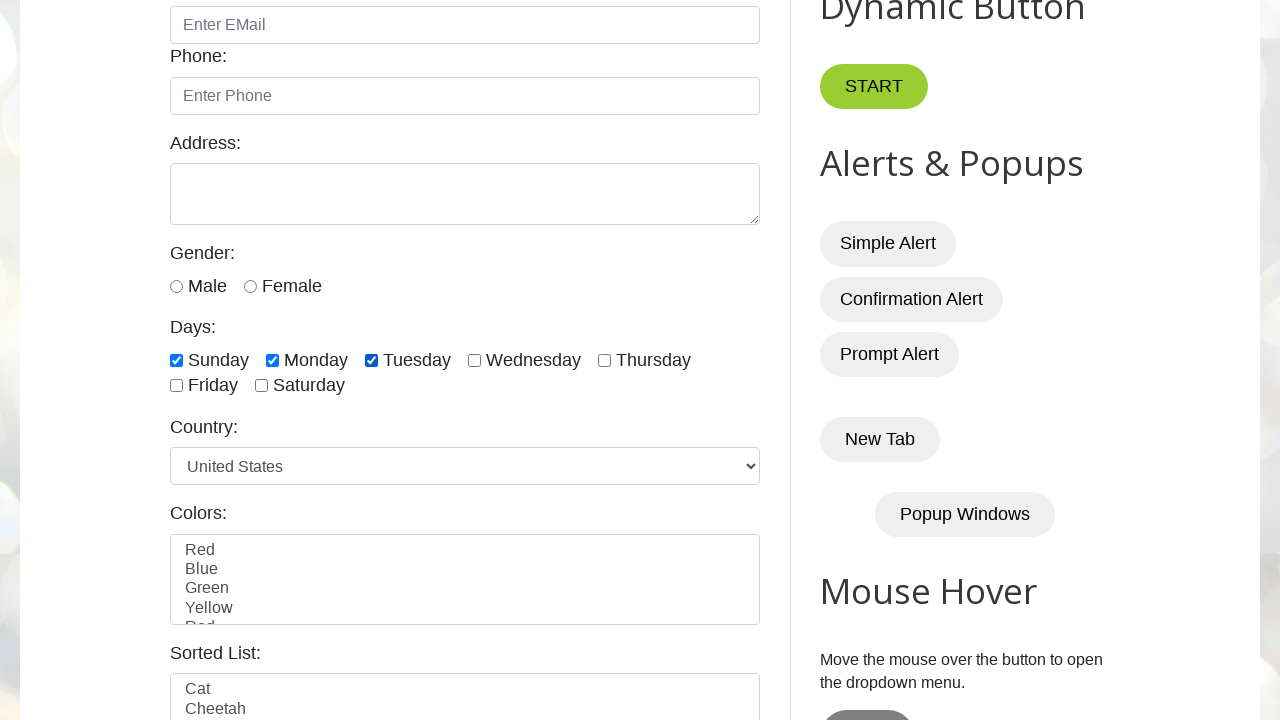

Clicked a checkbox at (474, 360) on input.form-check-input[type='checkbox'] >> nth=3
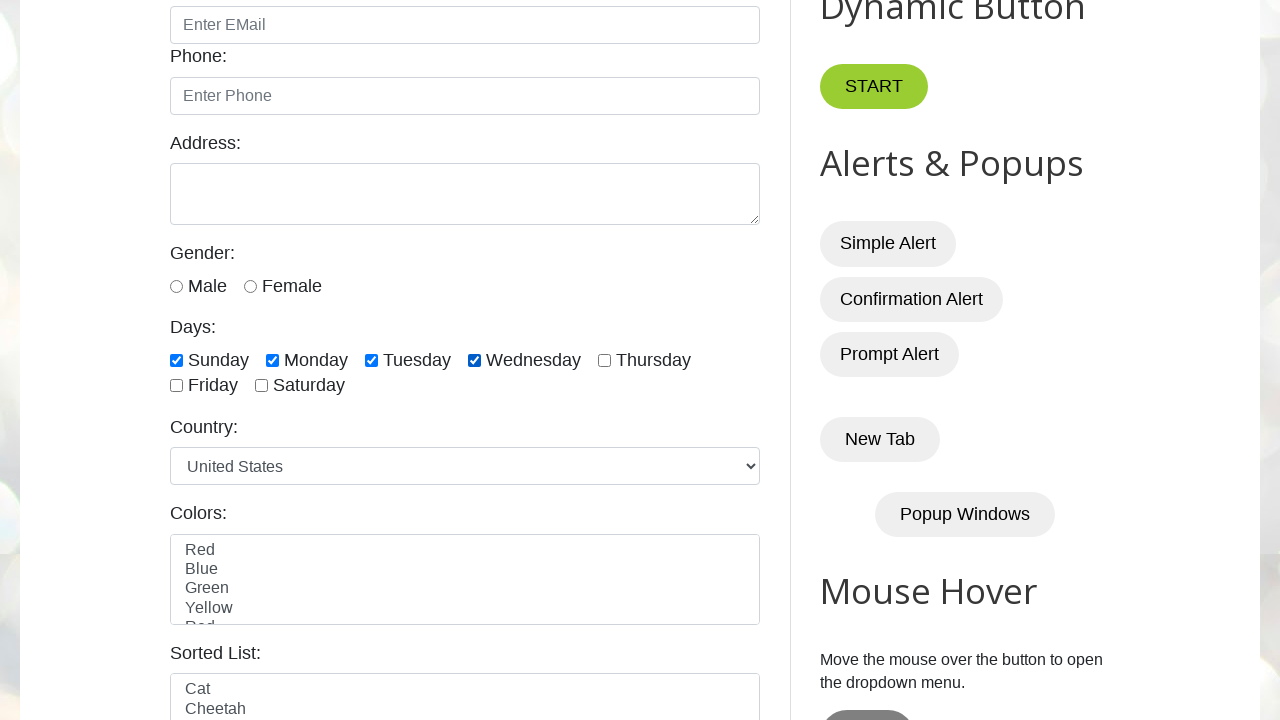

Clicked a checkbox at (604, 360) on input.form-check-input[type='checkbox'] >> nth=4
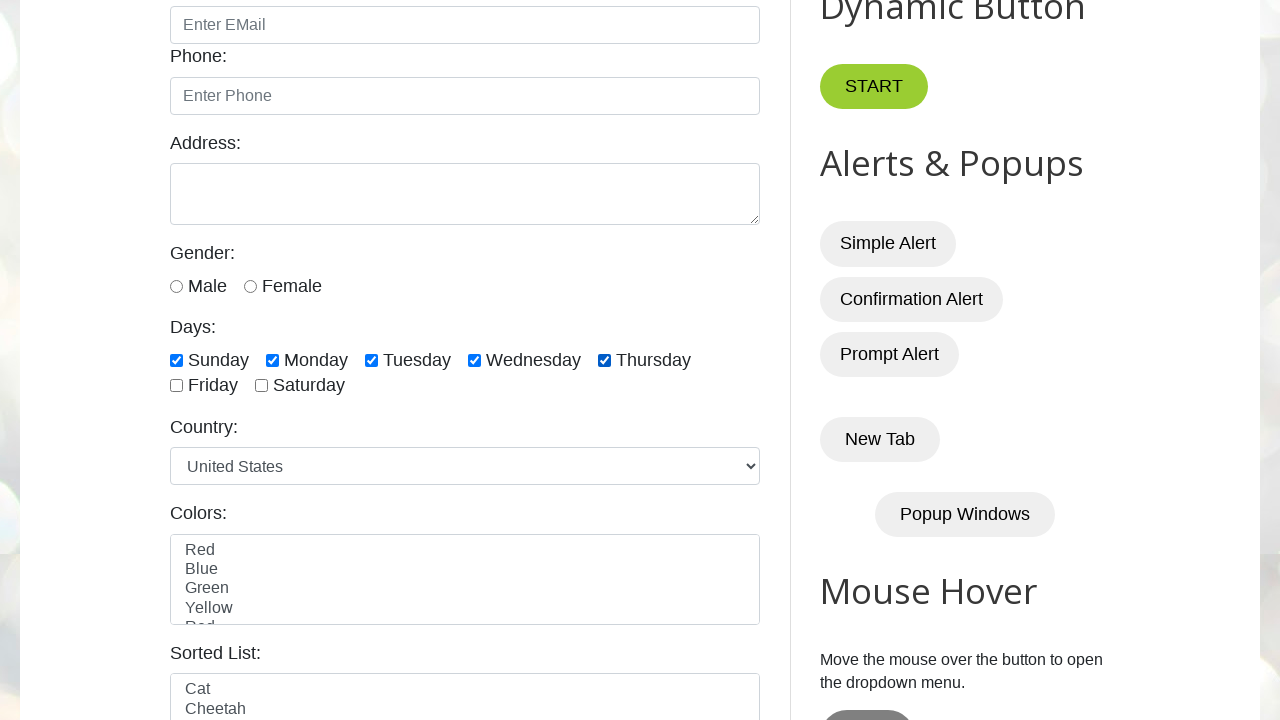

Clicked a checkbox at (176, 386) on input.form-check-input[type='checkbox'] >> nth=5
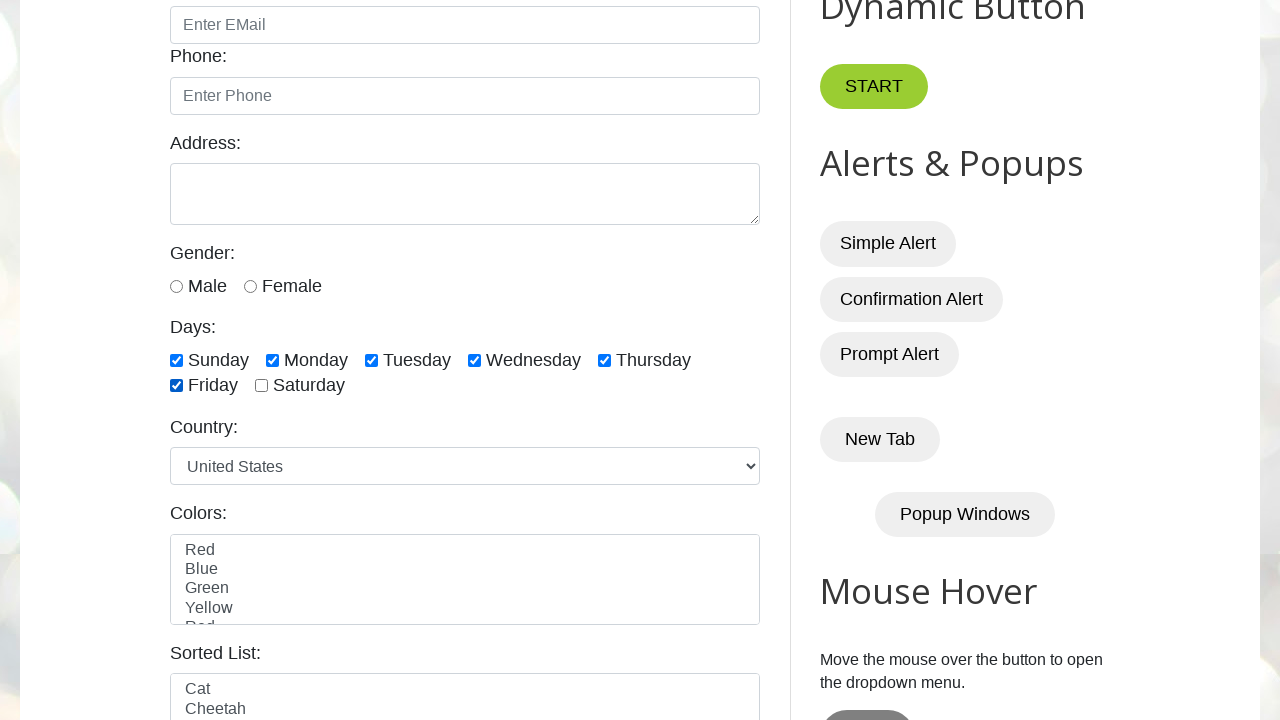

Clicked a checkbox at (262, 386) on input.form-check-input[type='checkbox'] >> nth=6
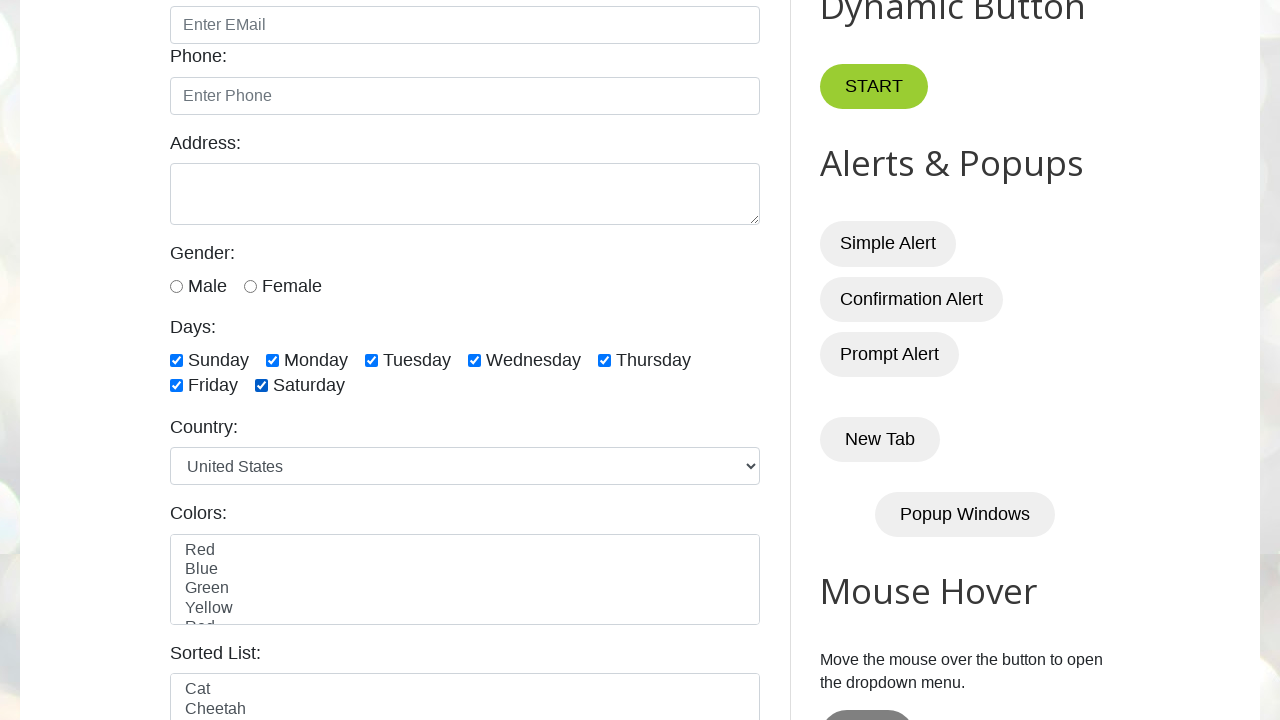

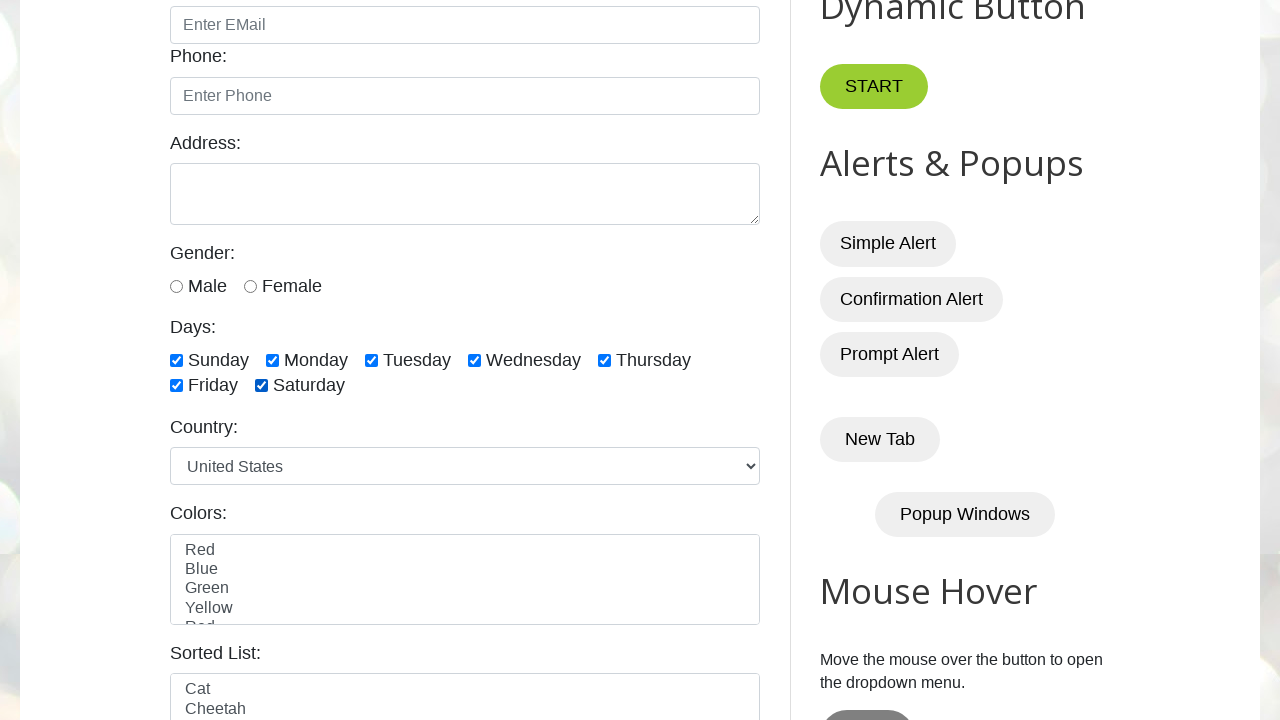